Tests calendar date picker functionality by clicking on the date picker input field and selecting a specific day (22) from the current month.

Starting URL: https://www.hyrtutorials.com/p/calendar-practice.html

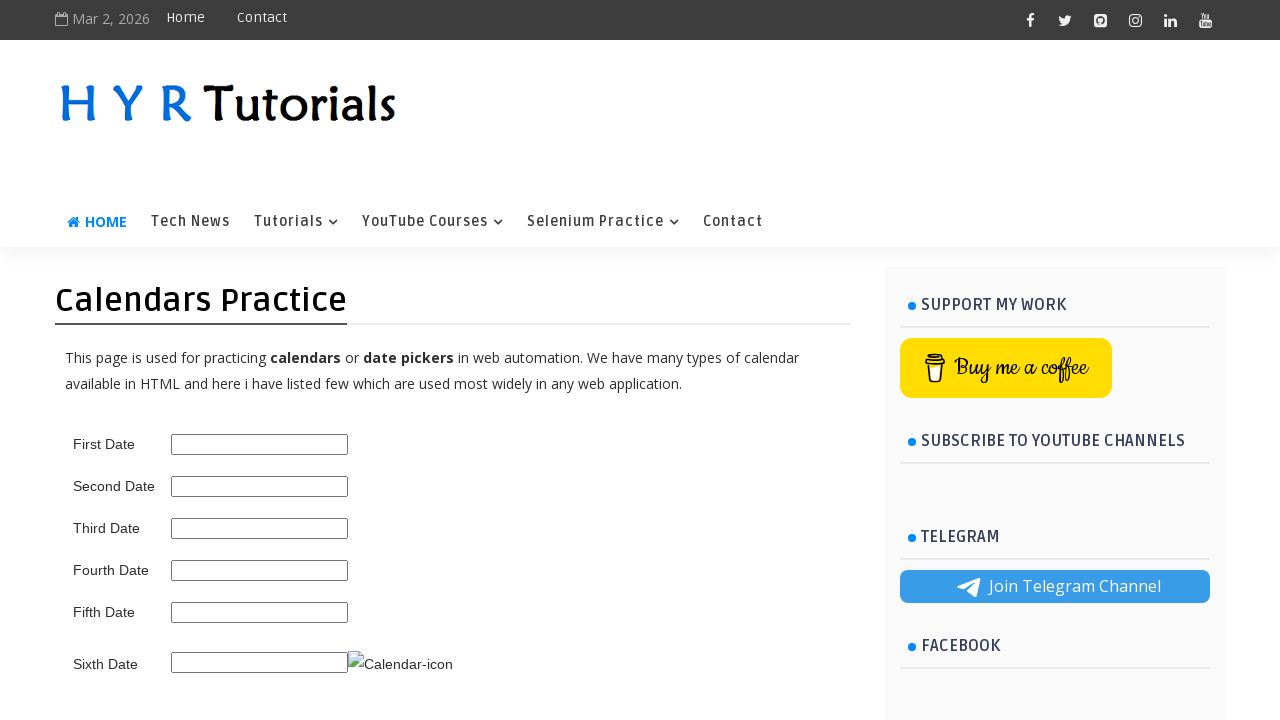

Clicked on the date picker input field to open the calendar at (260, 444) on #first_date_picker
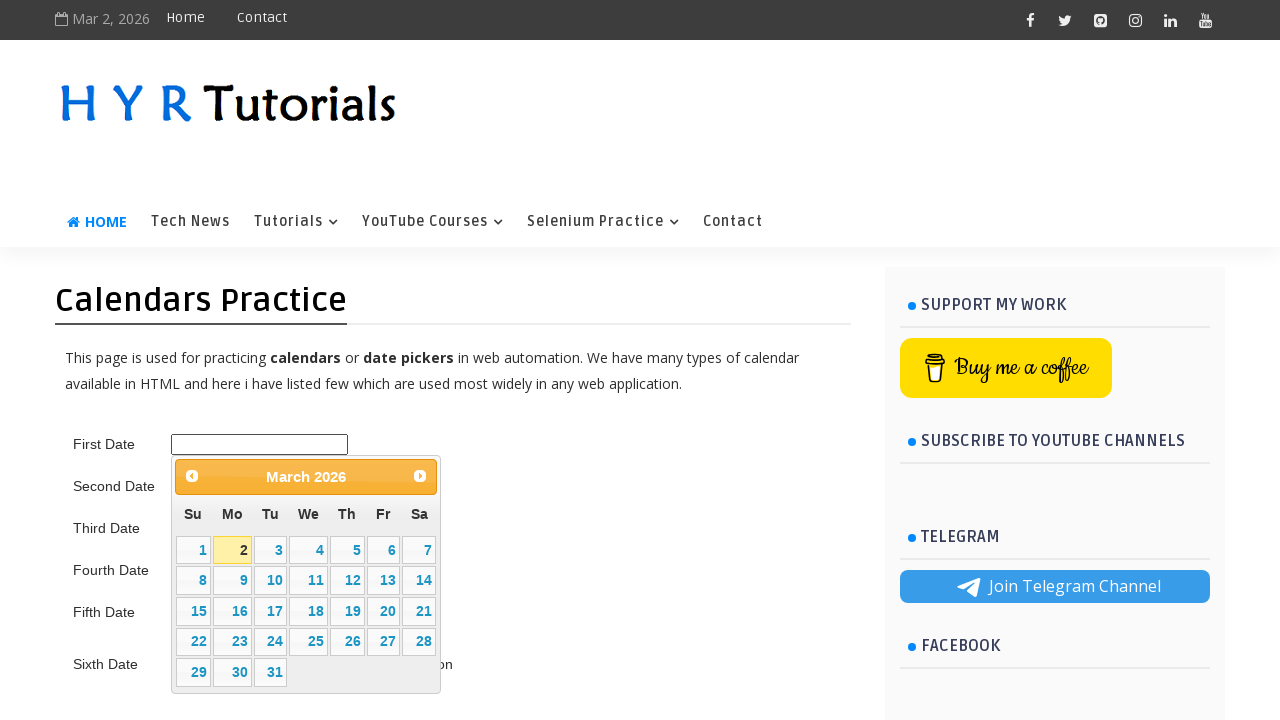

Selected day 22 from the calendar popup at (193, 642) on //a[text()='22']
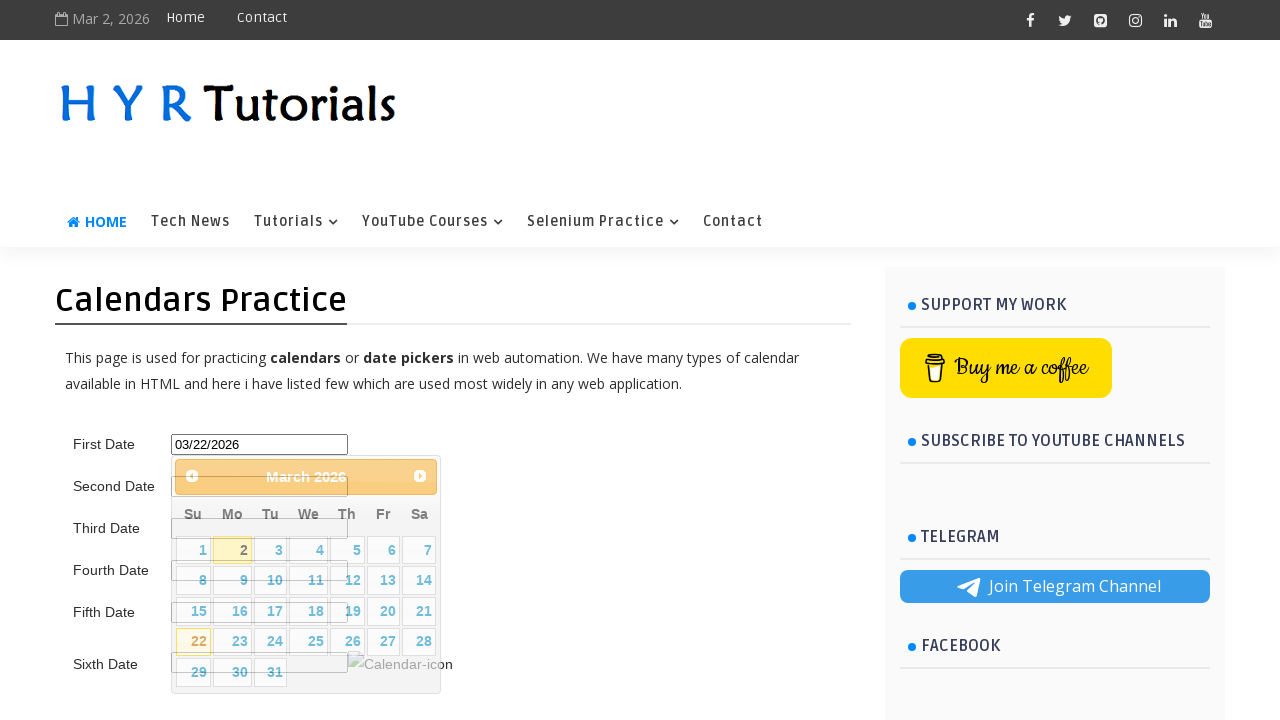

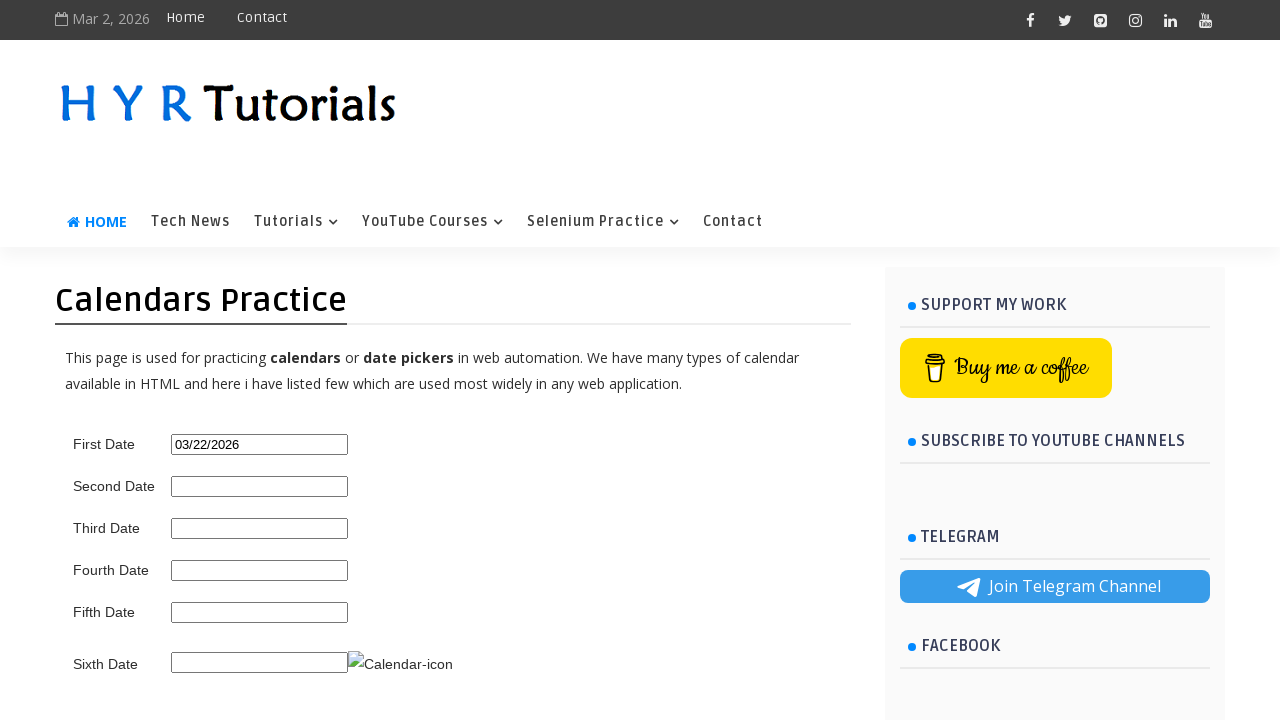